Tests keyboard key press functionality by sending a TAB key using keyboard actions and verifying the displayed result text

Starting URL: http://the-internet.herokuapp.com/key_presses

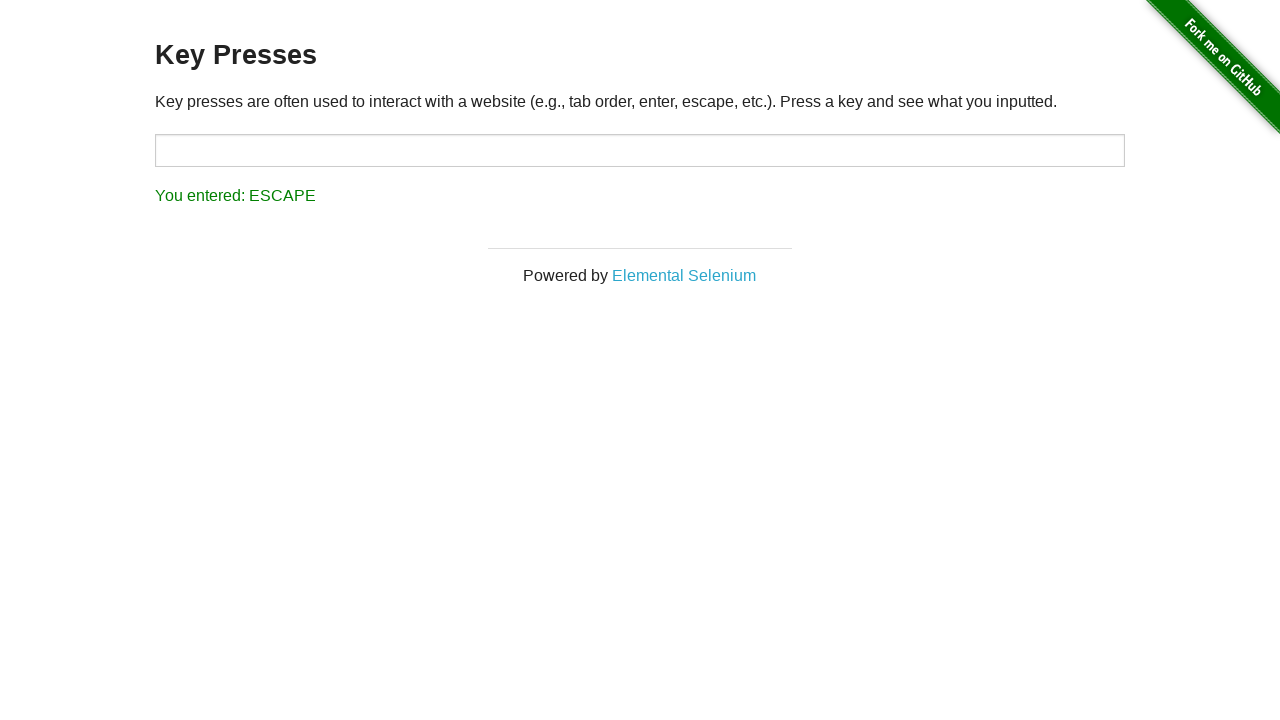

Pressed TAB key using keyboard action
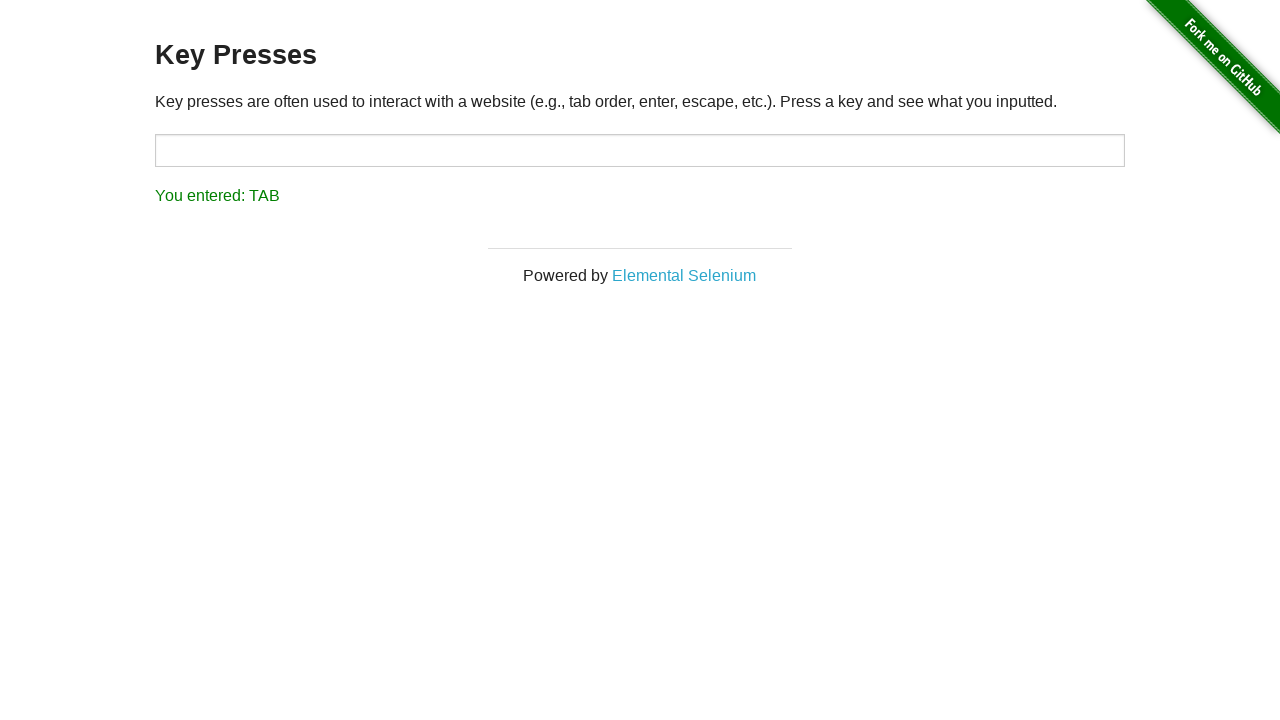

Waited for result element to be visible
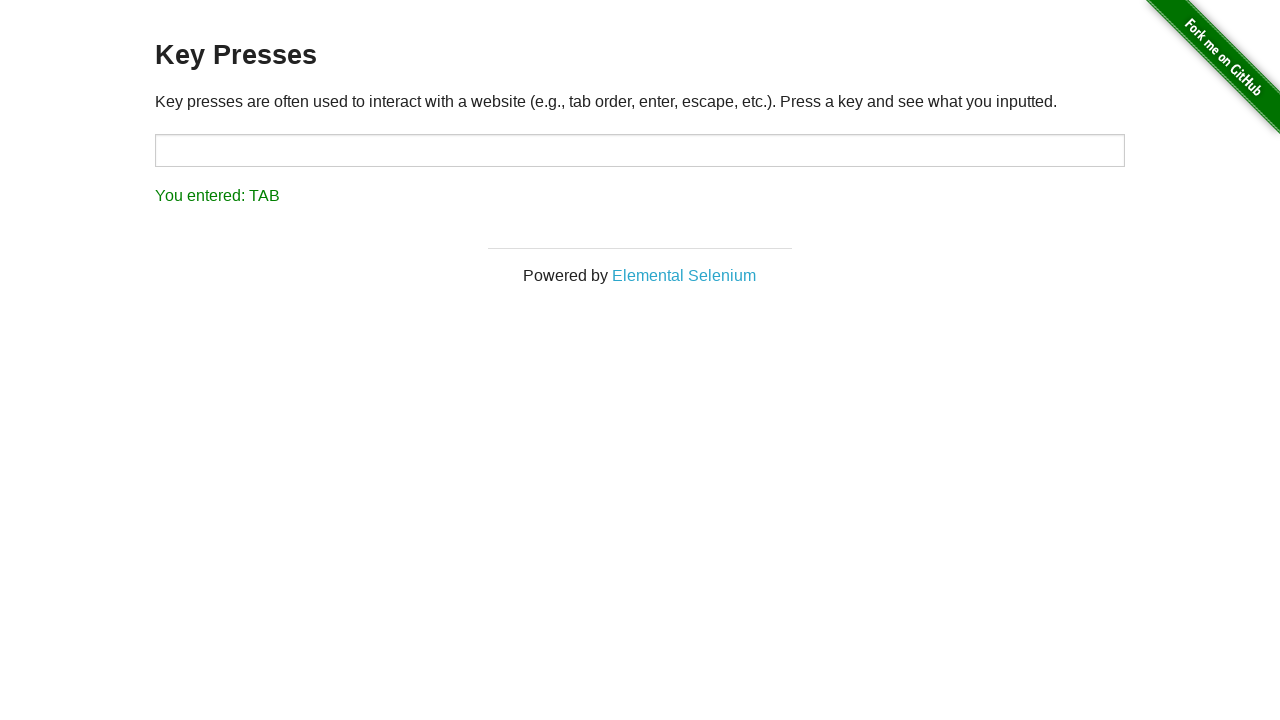

Retrieved result text content
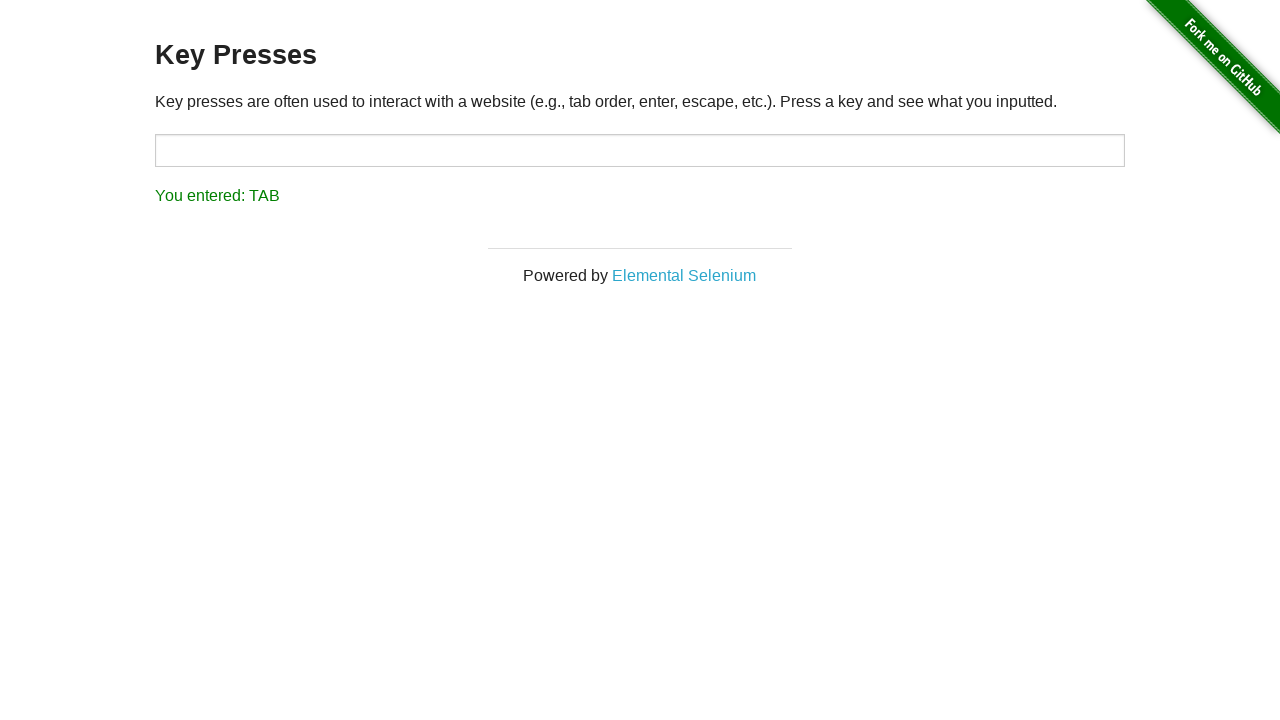

Verified result text matches expected TAB key press output
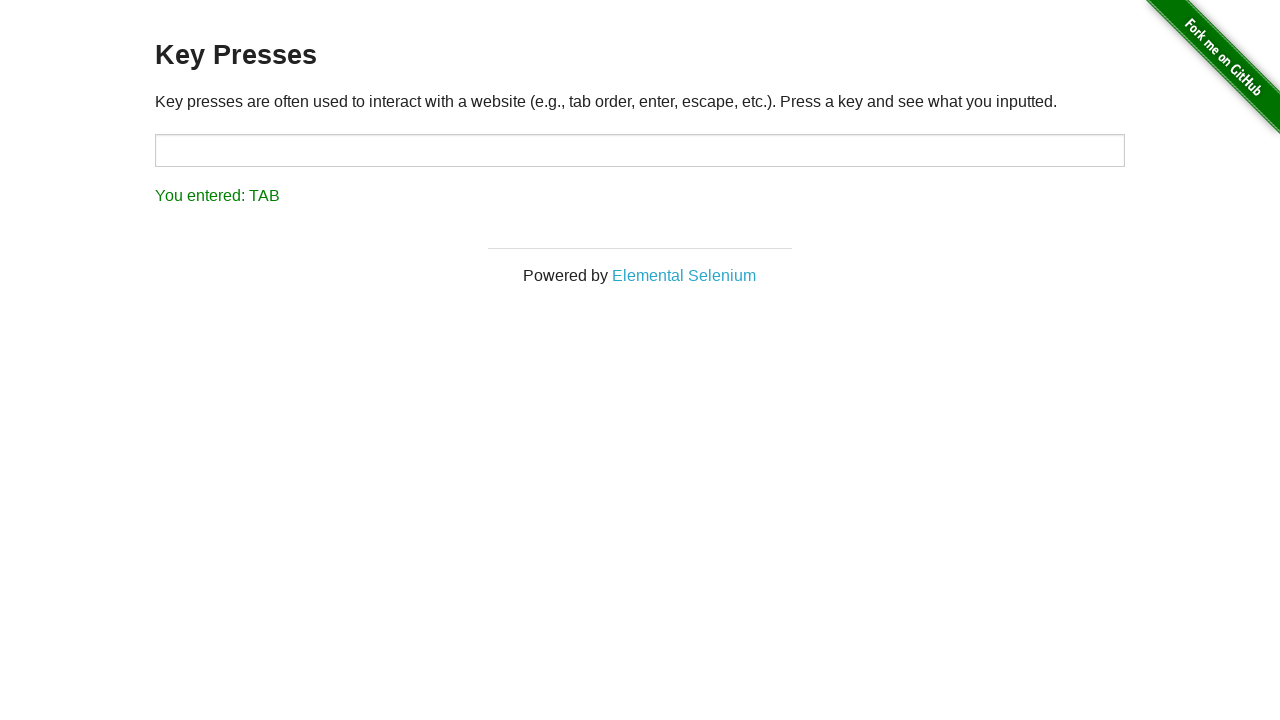

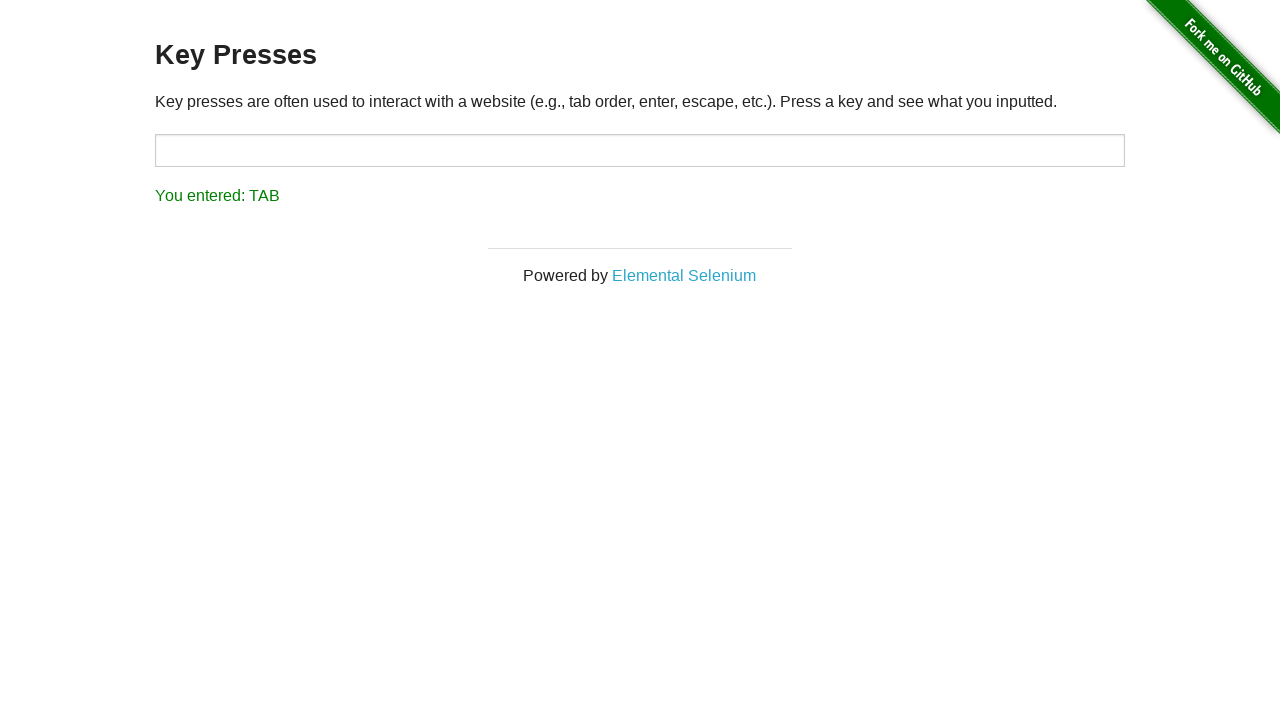